Tests a wait scenario by clicking a verify button and checking for a success message

Starting URL: http://suninjuly.github.io/wait1.html

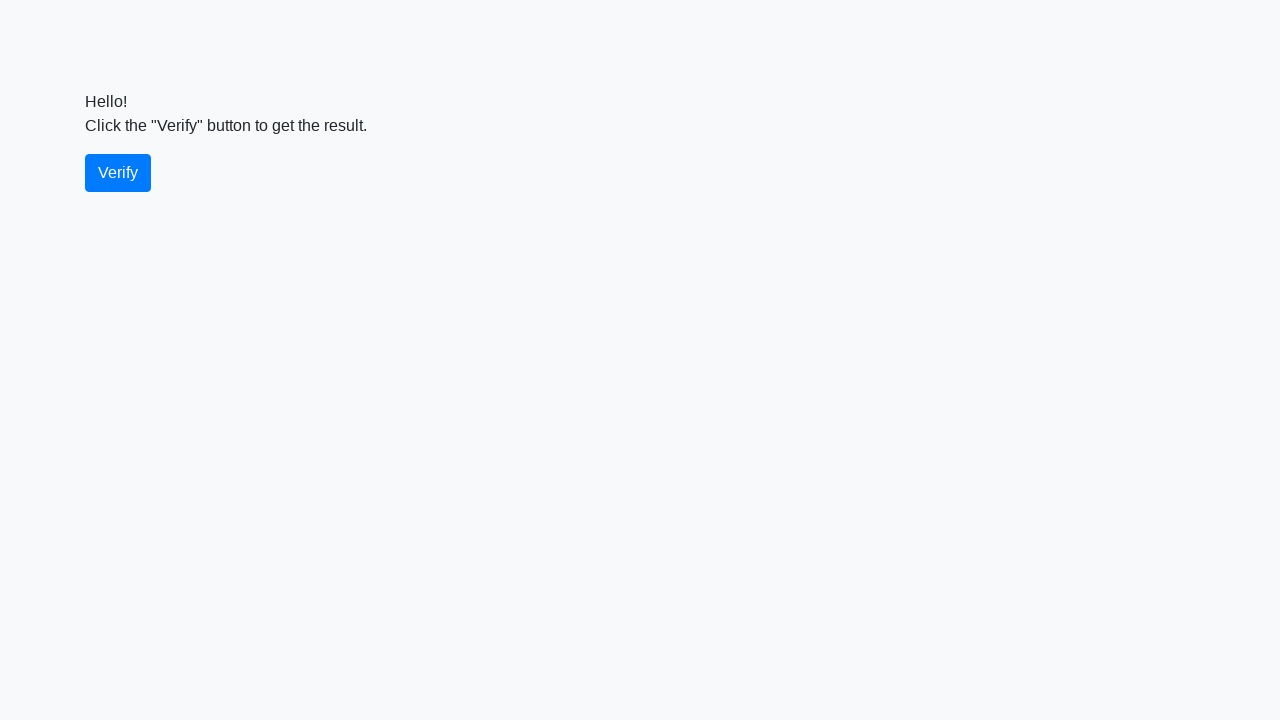

Navigated to wait1.html test page
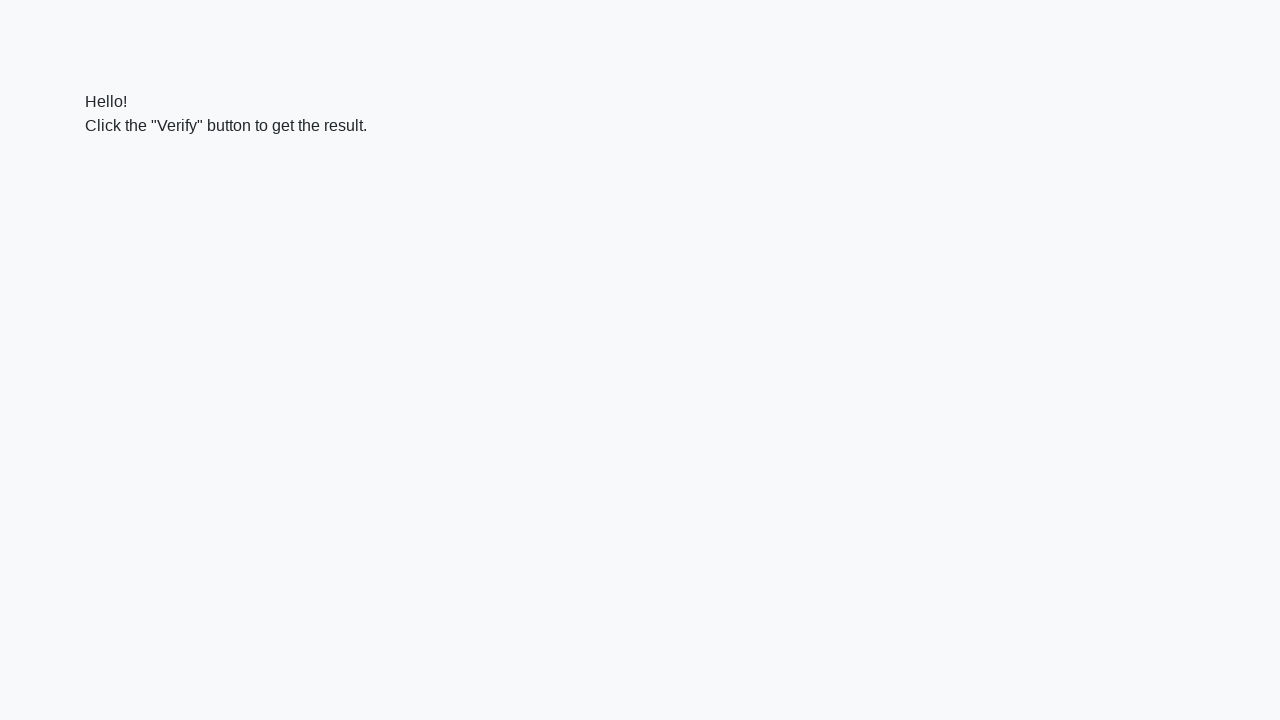

Clicked the verify button at (118, 173) on #verify
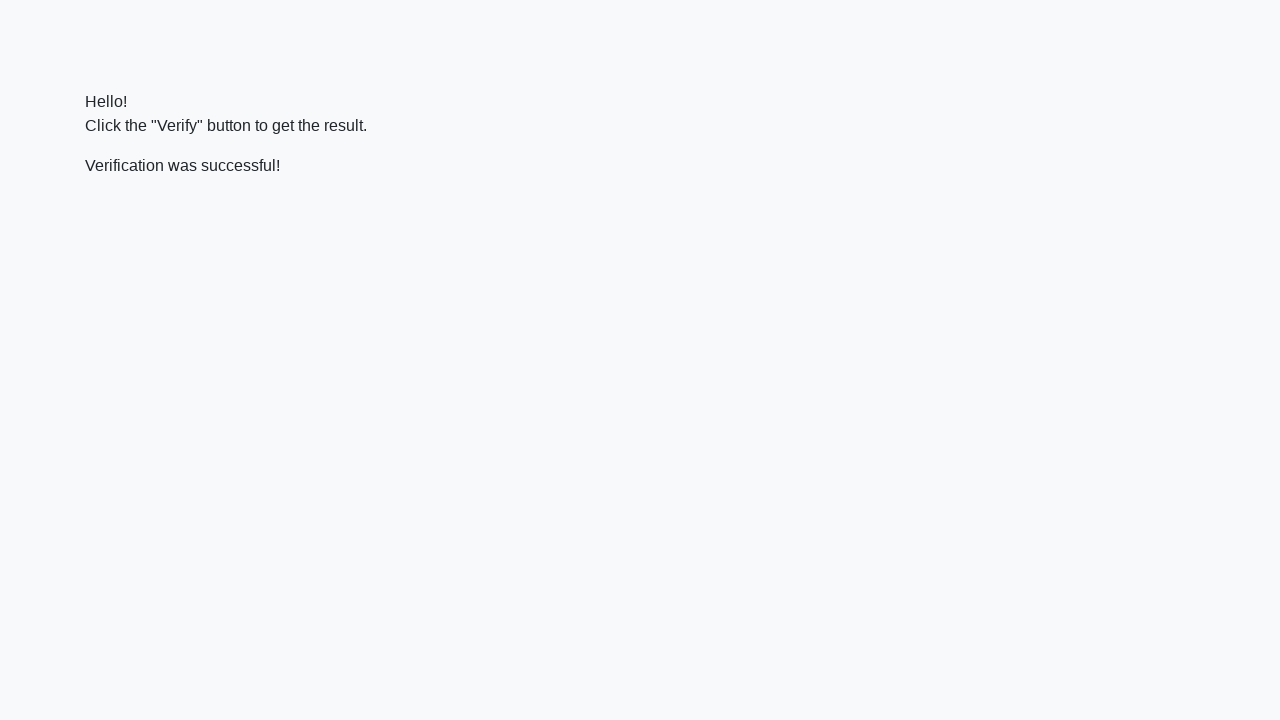

Success message appeared
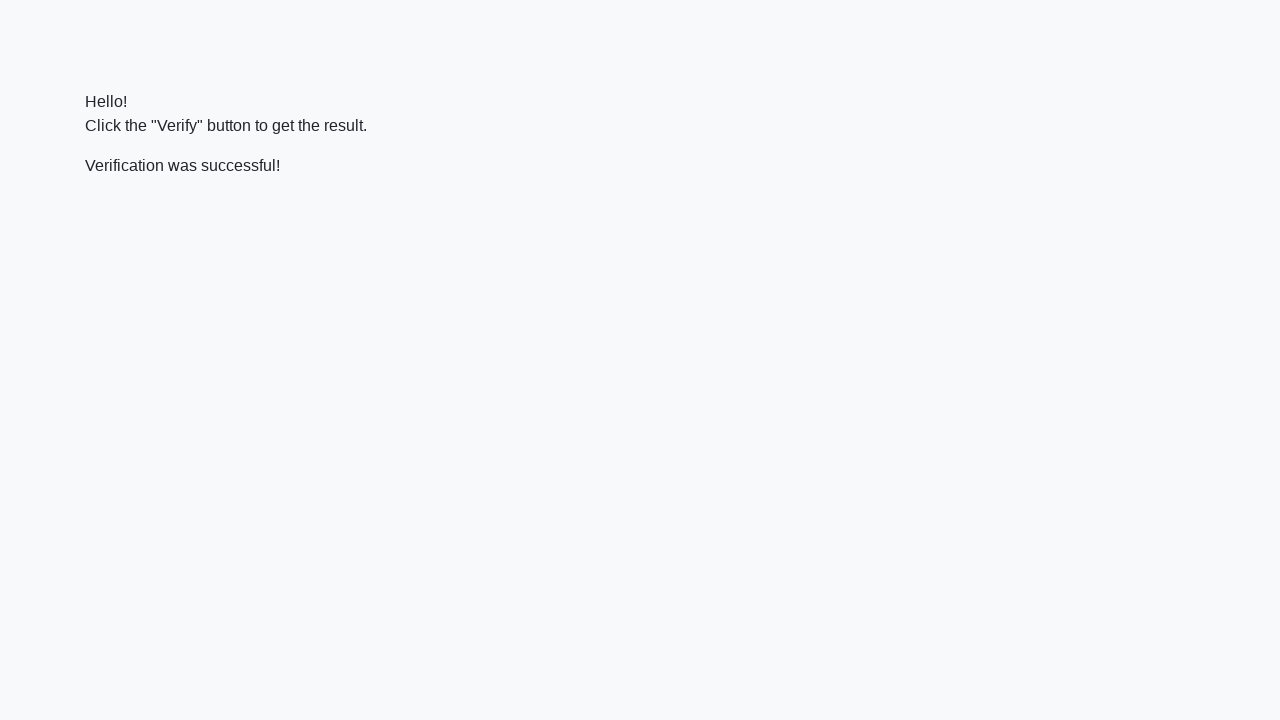

Located the success message element
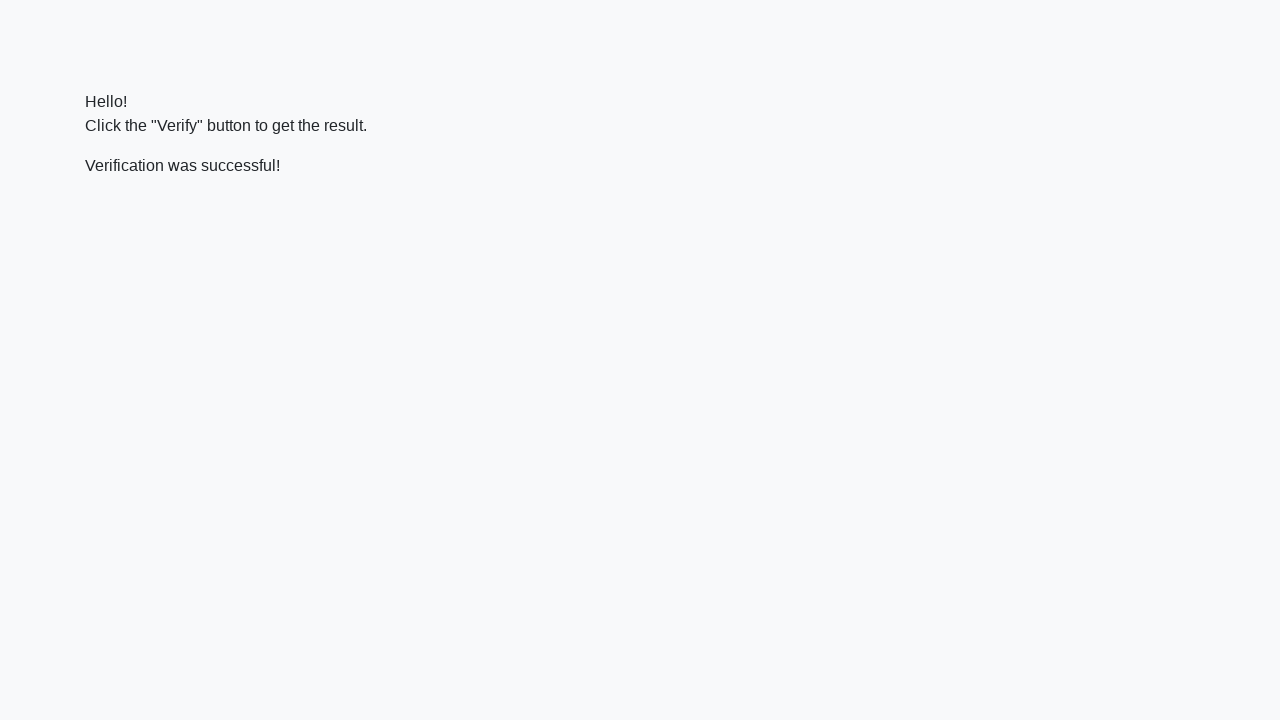

Verified that success message contains 'successful'
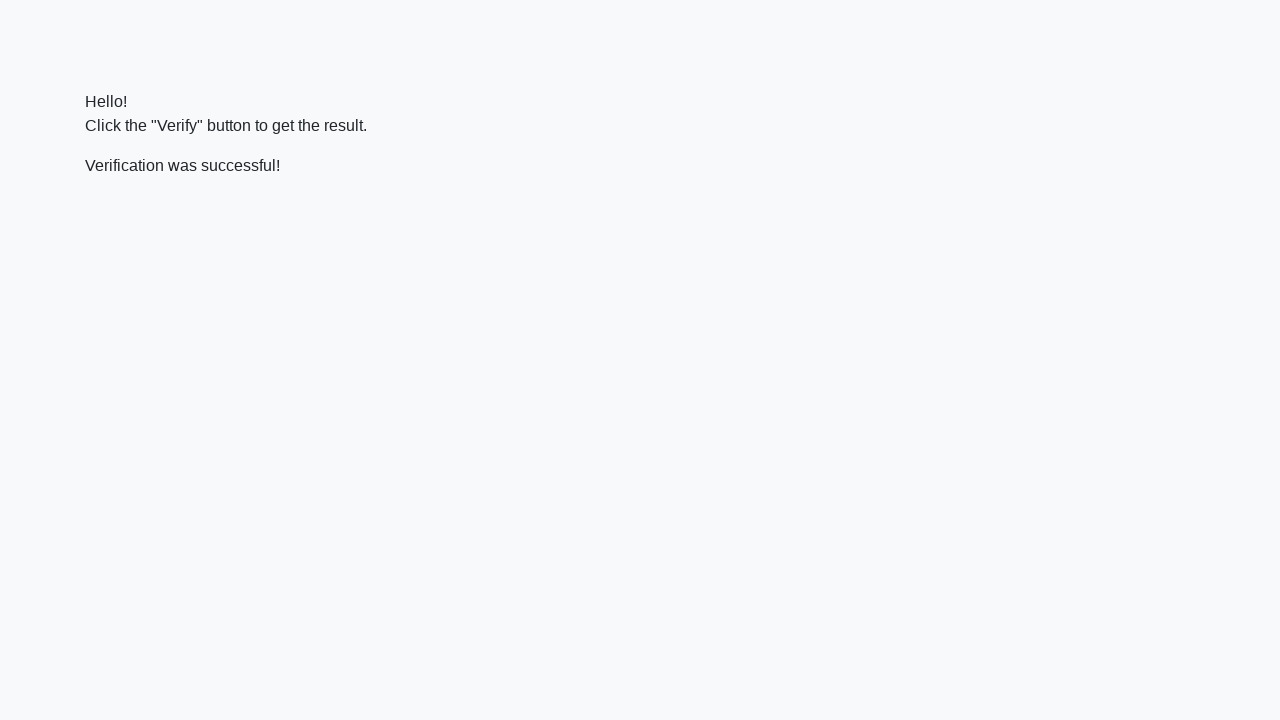

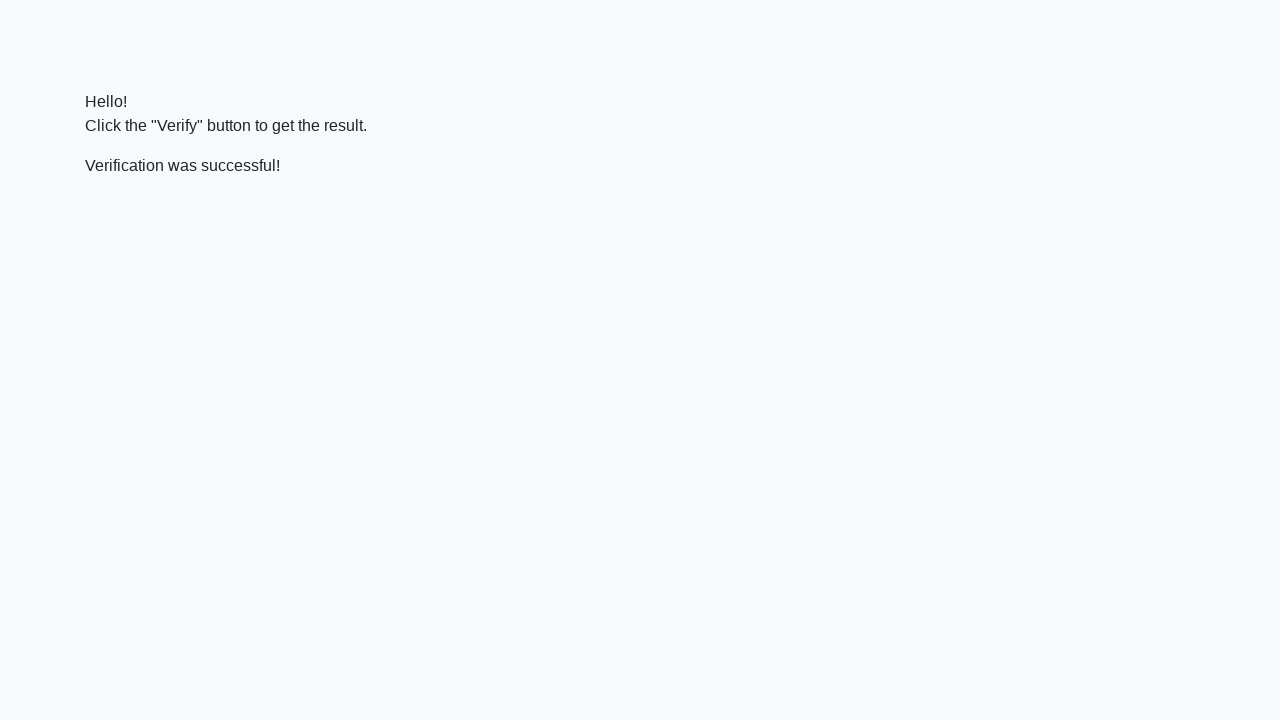